Tests handling multiple browser windows/tabs by opening Google and Facebook links and switching between different tabs using their titles

Starting URL: https://automationfc.github.io/basic-form/index.html

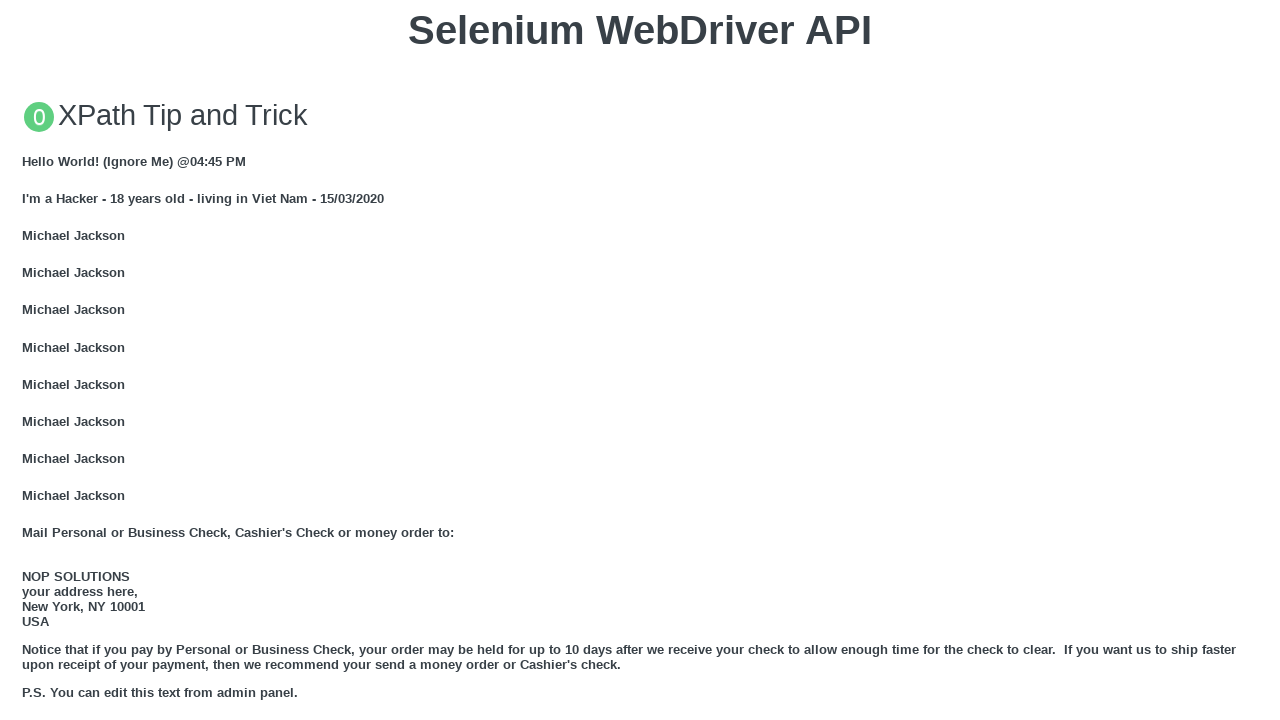

Clicked GOOGLE link and new tab opened at (56, 360) on xpath=//a[text()='GOOGLE']
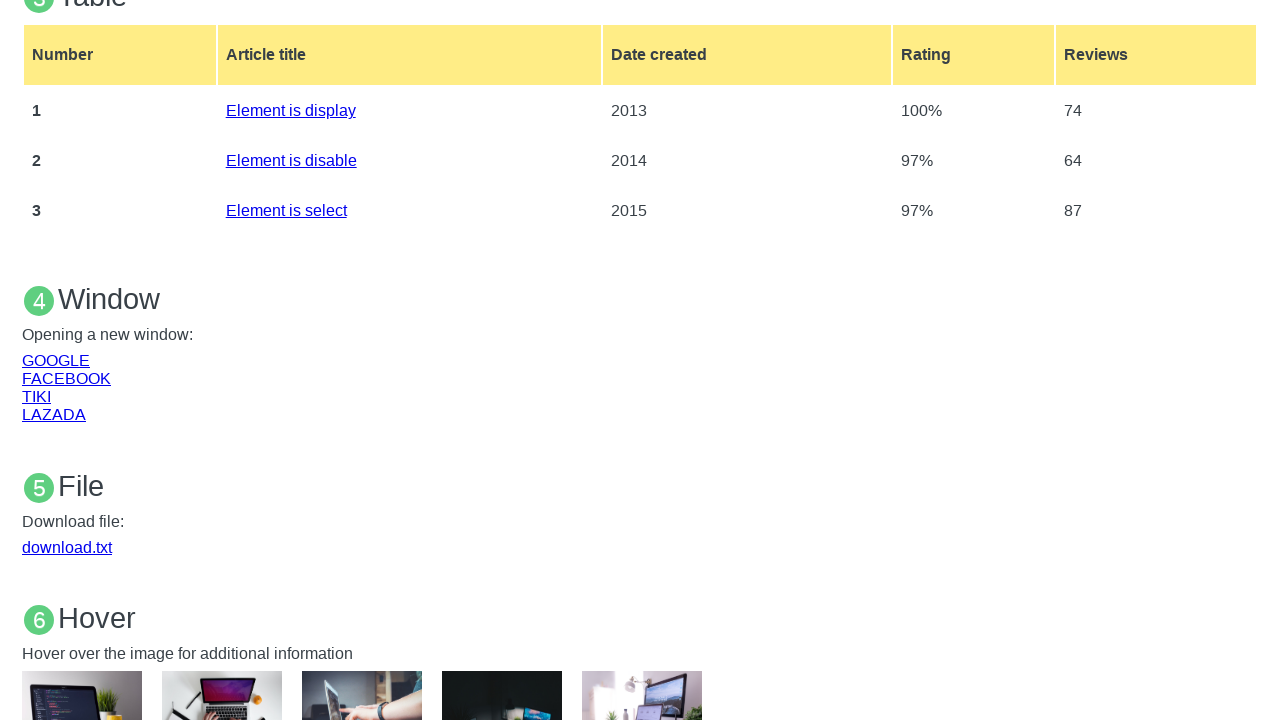

Google page loaded completely
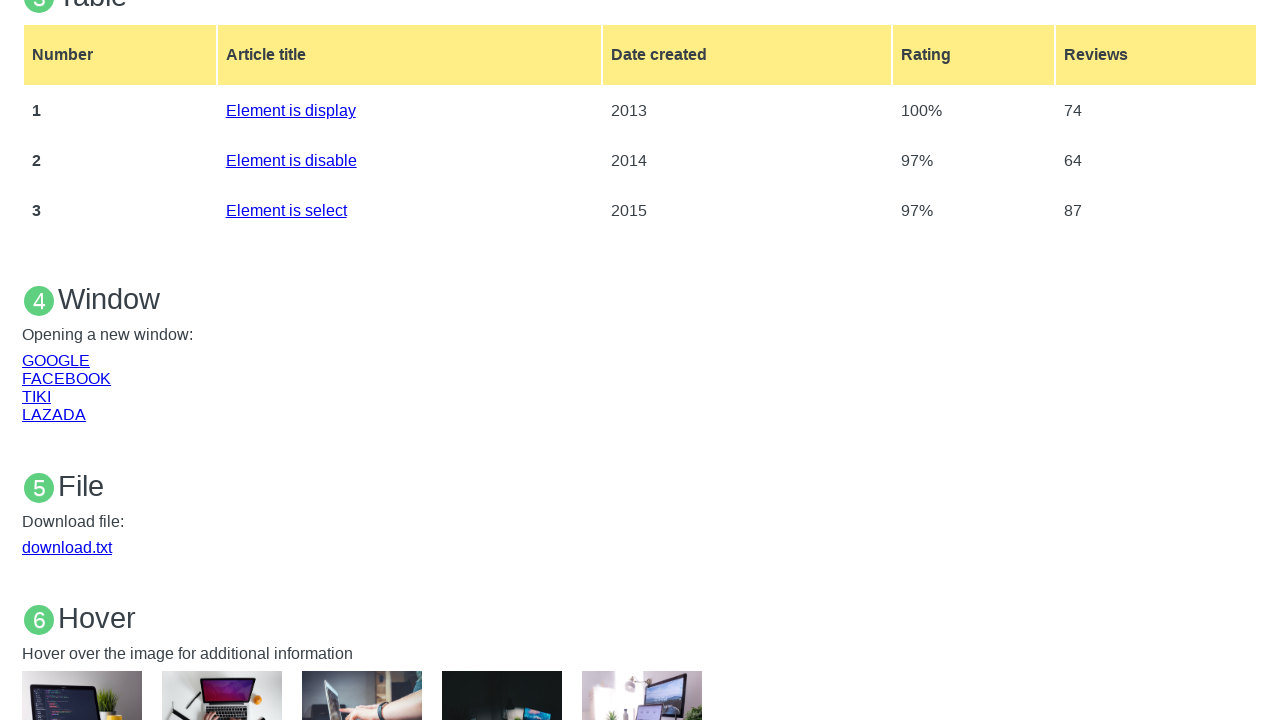

Verified Google page URL: chrome-error://chromewebdata/
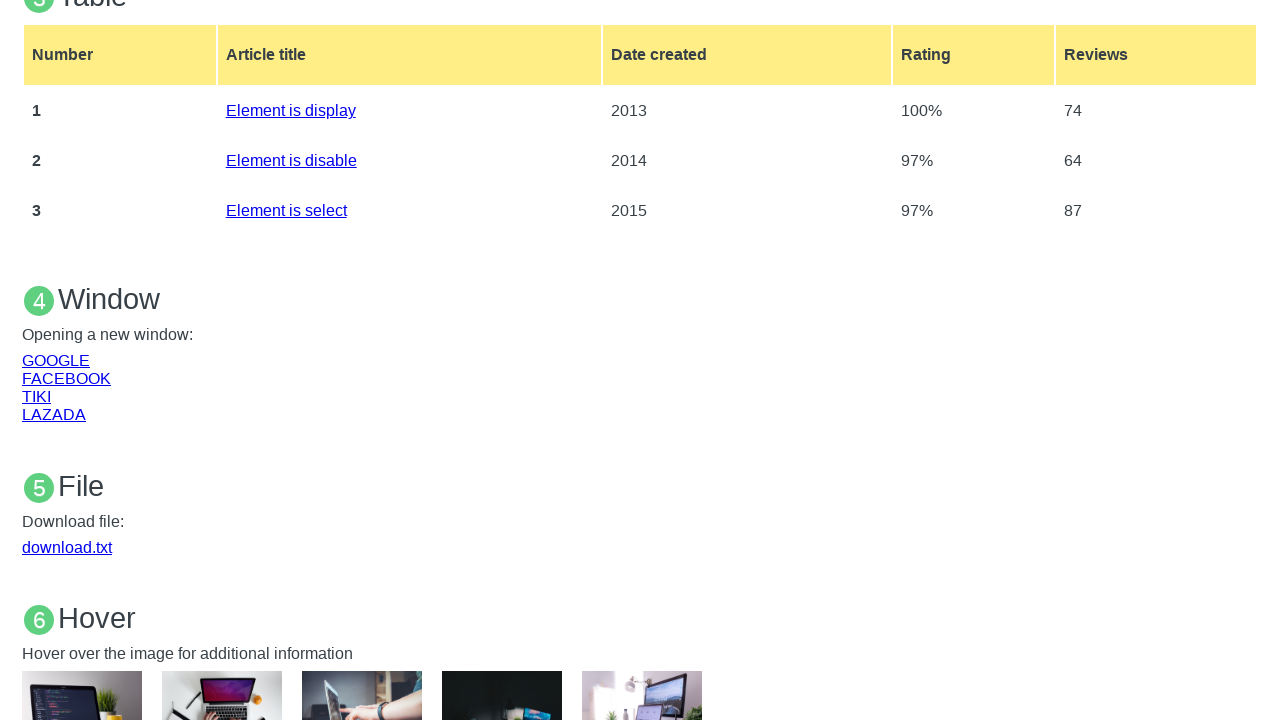

Switched back to original page
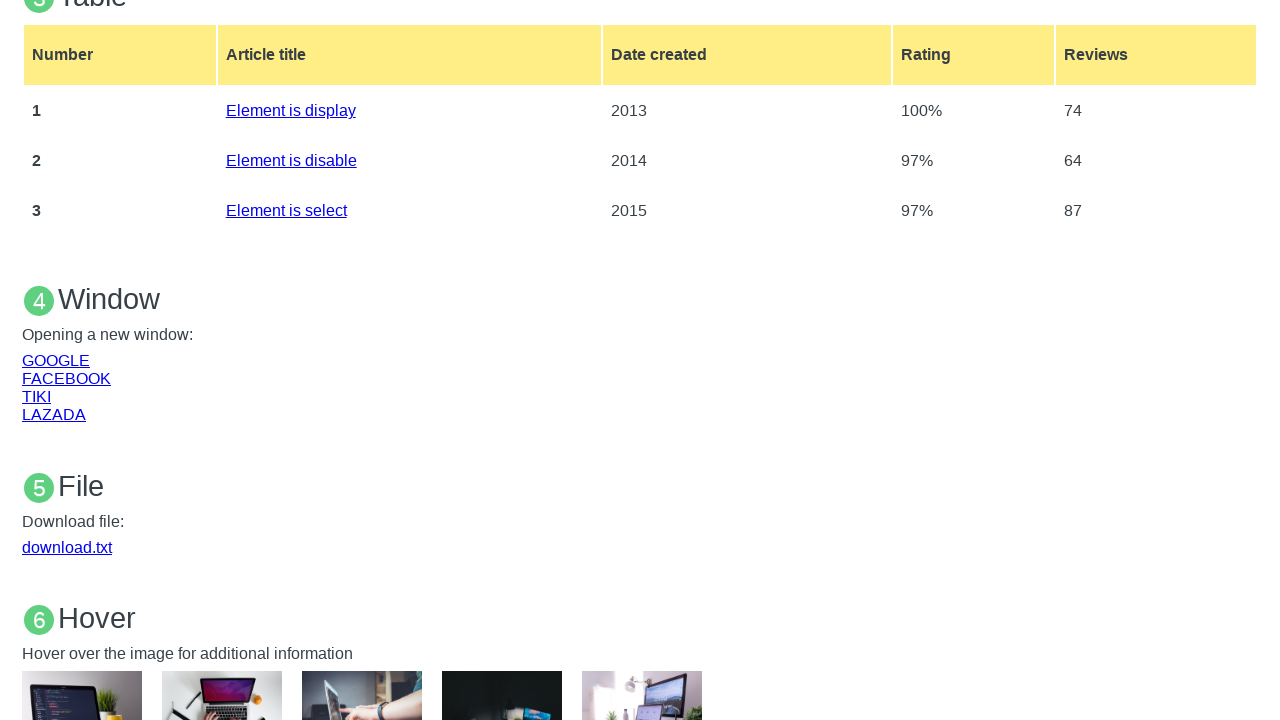

Clicked FACEBOOK link and new tab opened at (66, 378) on xpath=//a[text()='FACEBOOK']
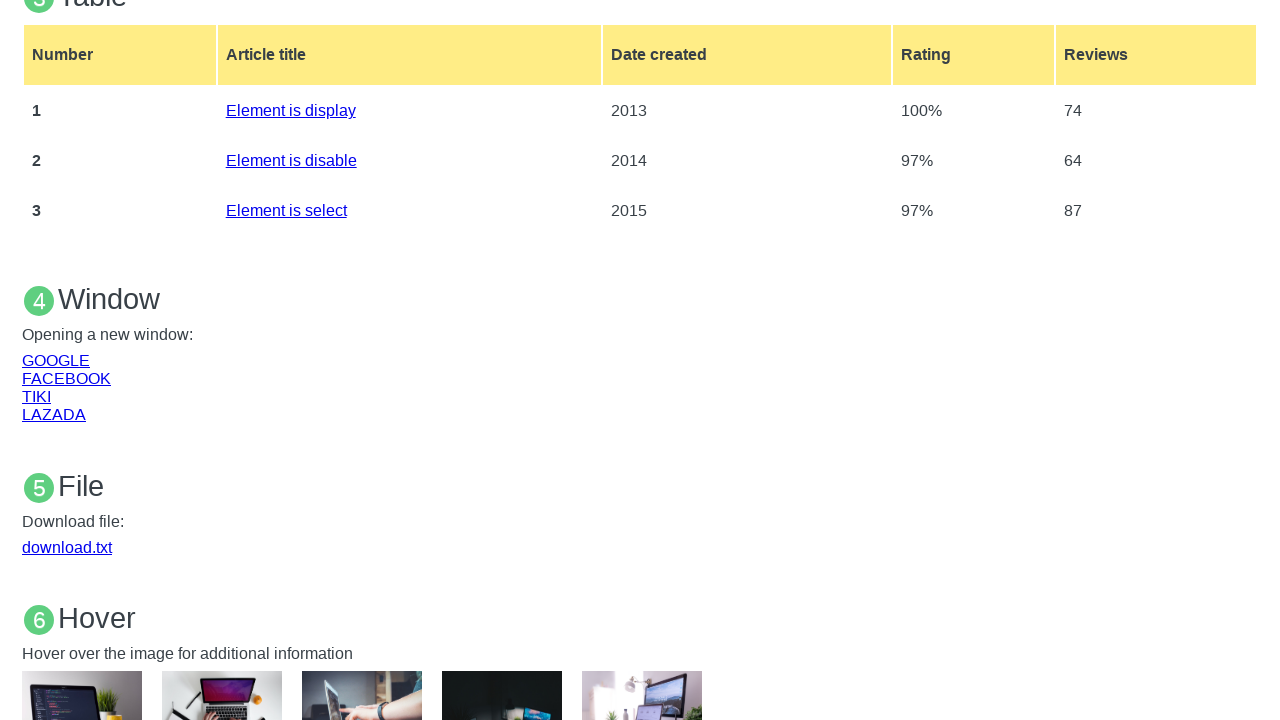

Facebook page loaded completely
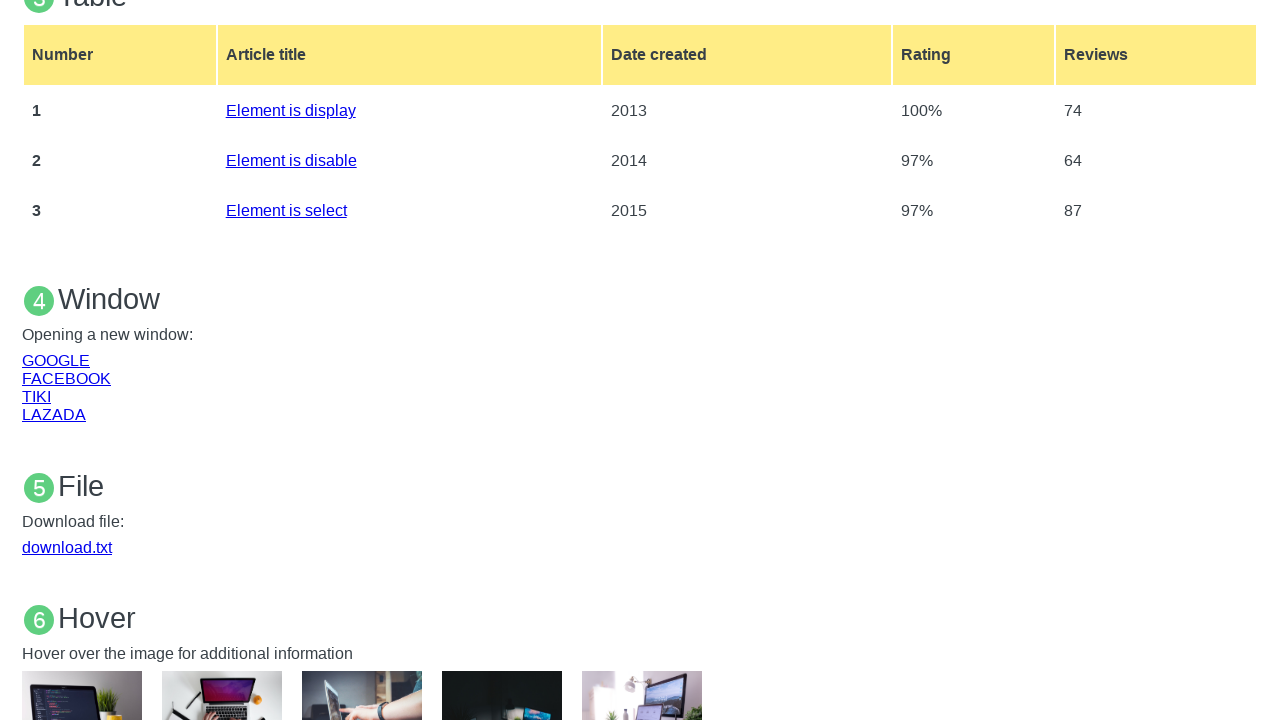

Verified Facebook page URL: chrome-error://chromewebdata/
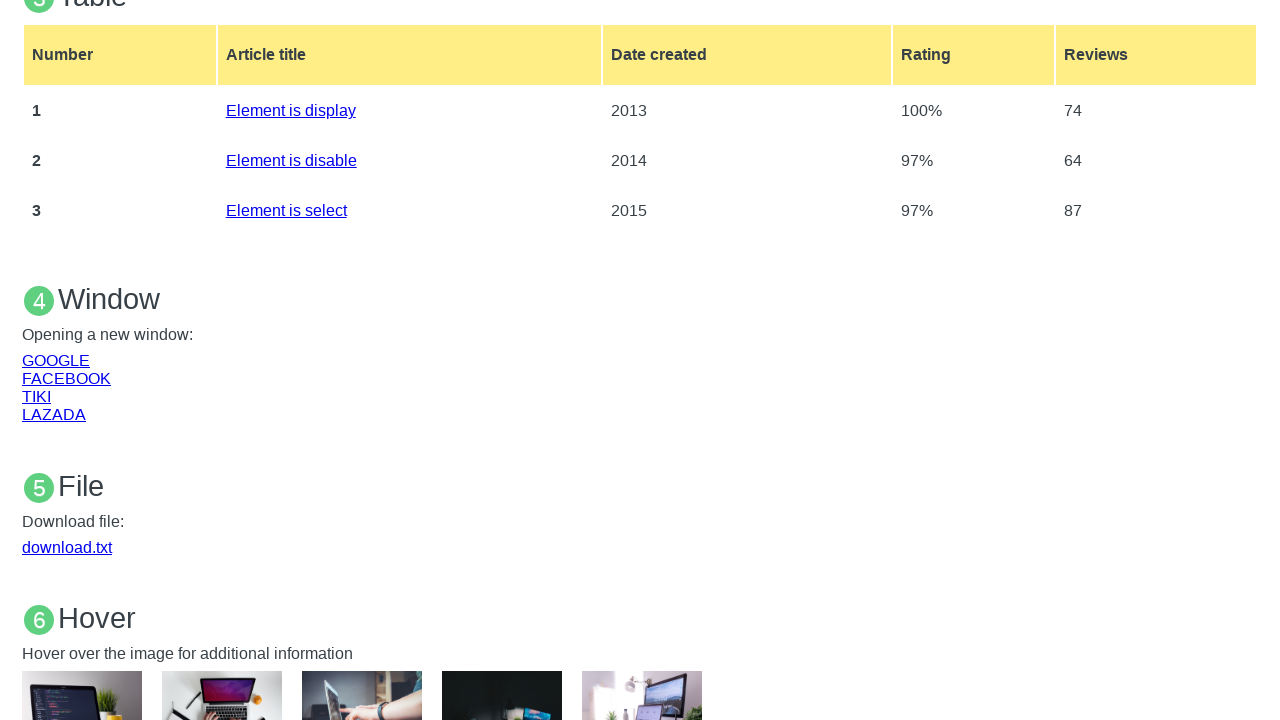

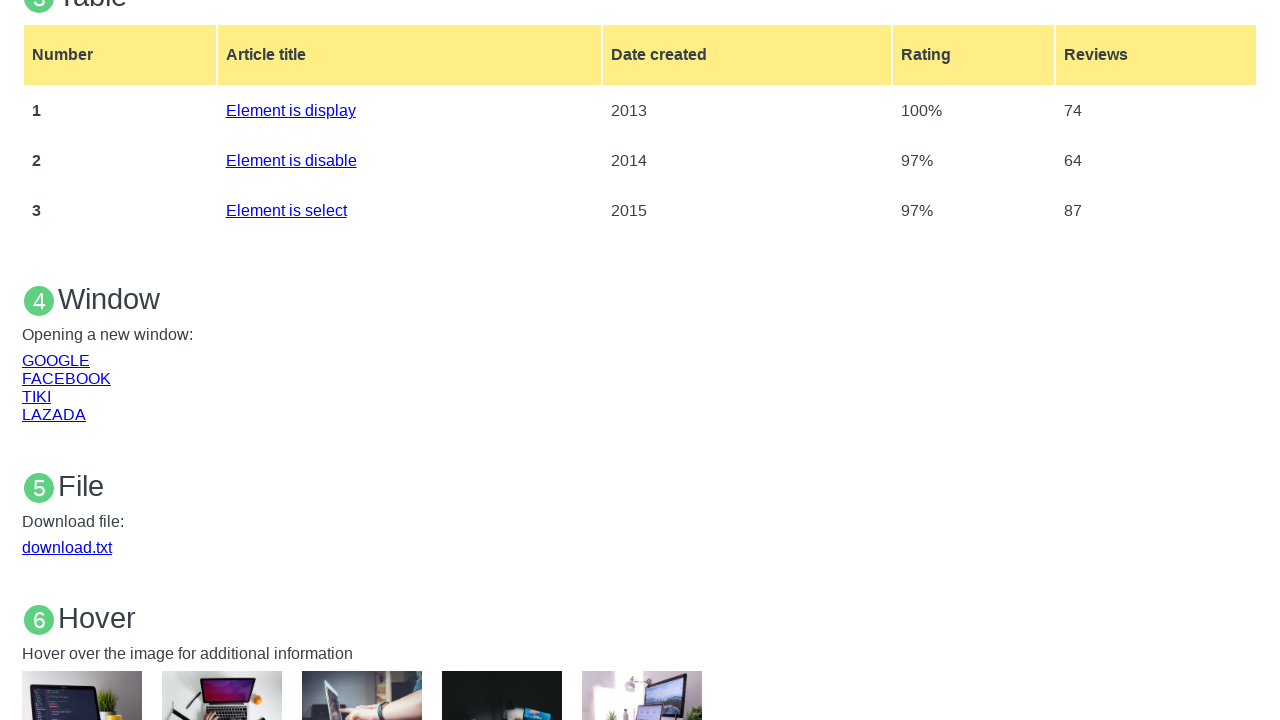